Tests the MAL code search functionality on the Malaysian pharmaceutical registry by selecting MAL Number search criteria, entering a search prefix in the select2 dropdown, and verifying search results load correctly.

Starting URL: https://quest3plus.bpfk.gov.my/pmo2/

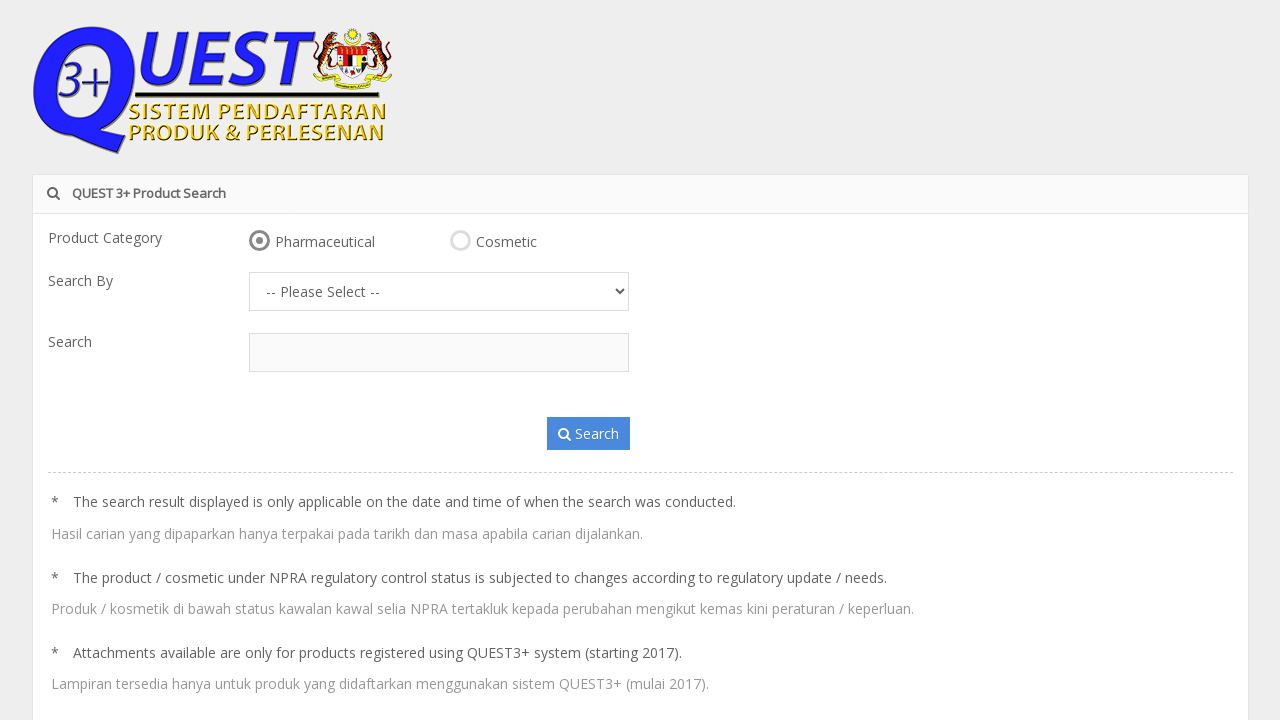

Selected 'MAL Number' from search criteria dropdown on #searchBy
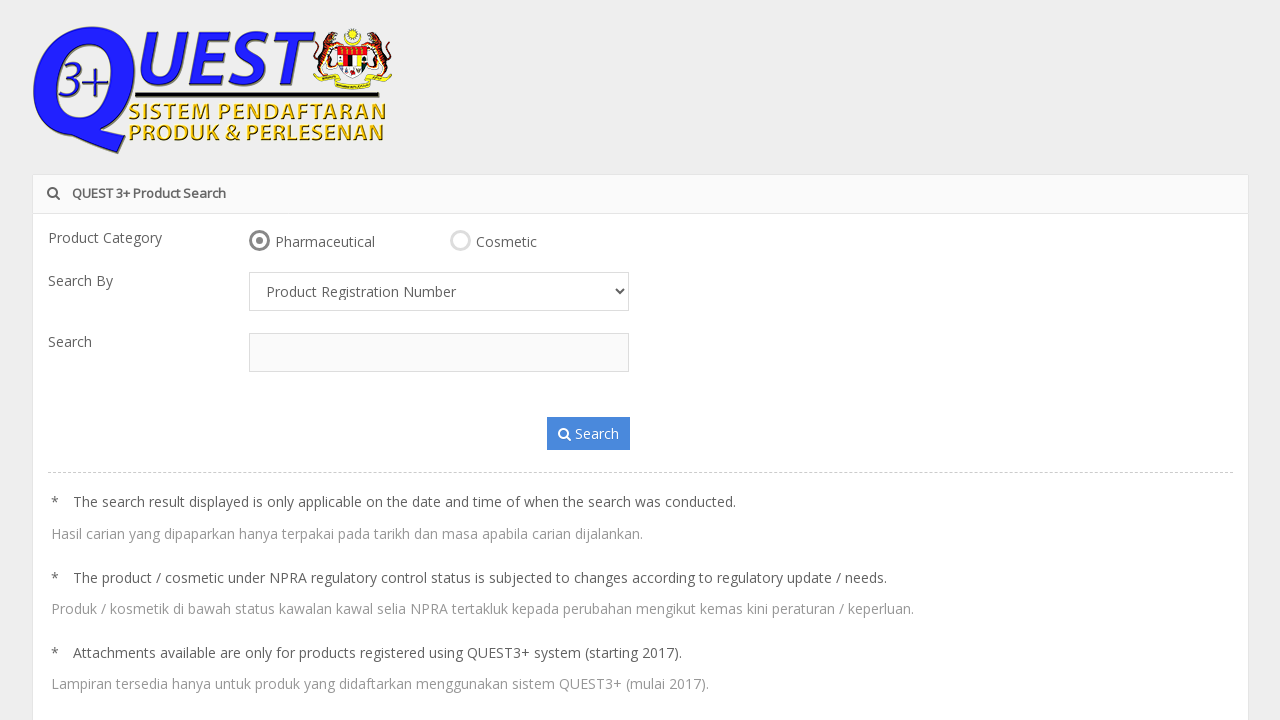

Clicked select2 dropdown to open search field at (439, 352) on .select2-selection--single
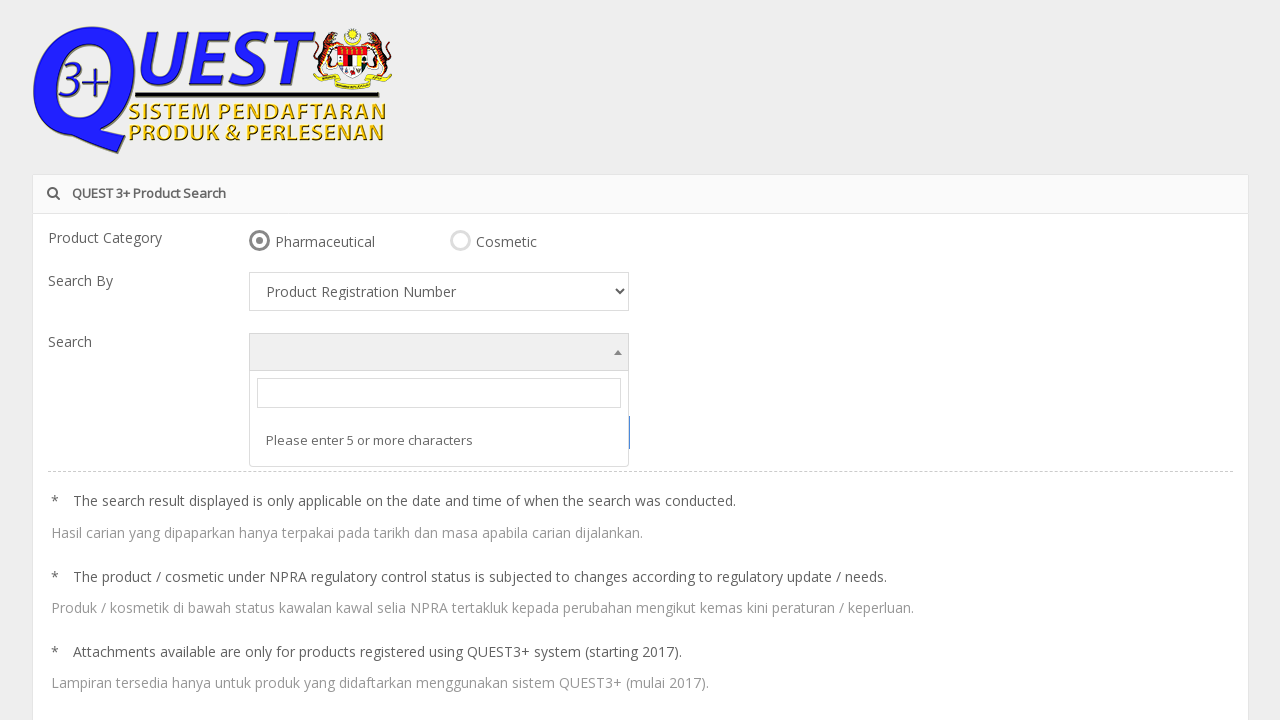

Search input field appeared
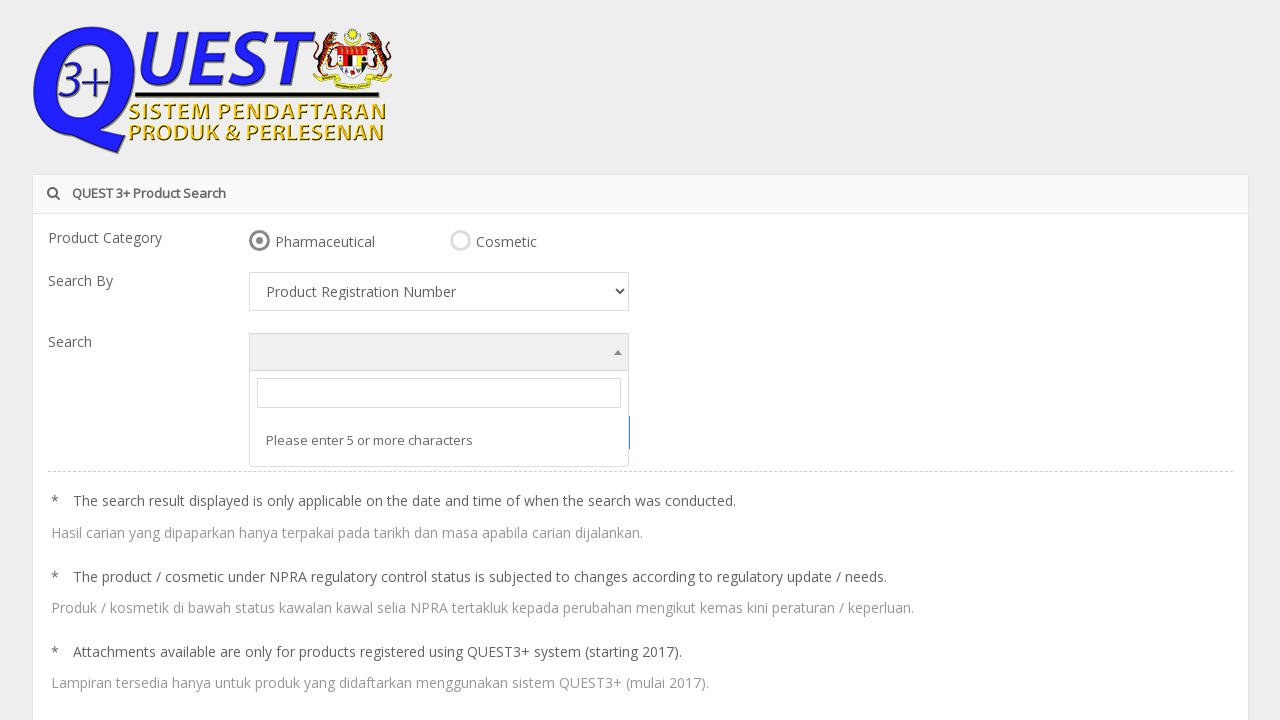

Clicked search input field at (439, 393) on .select2-search__field
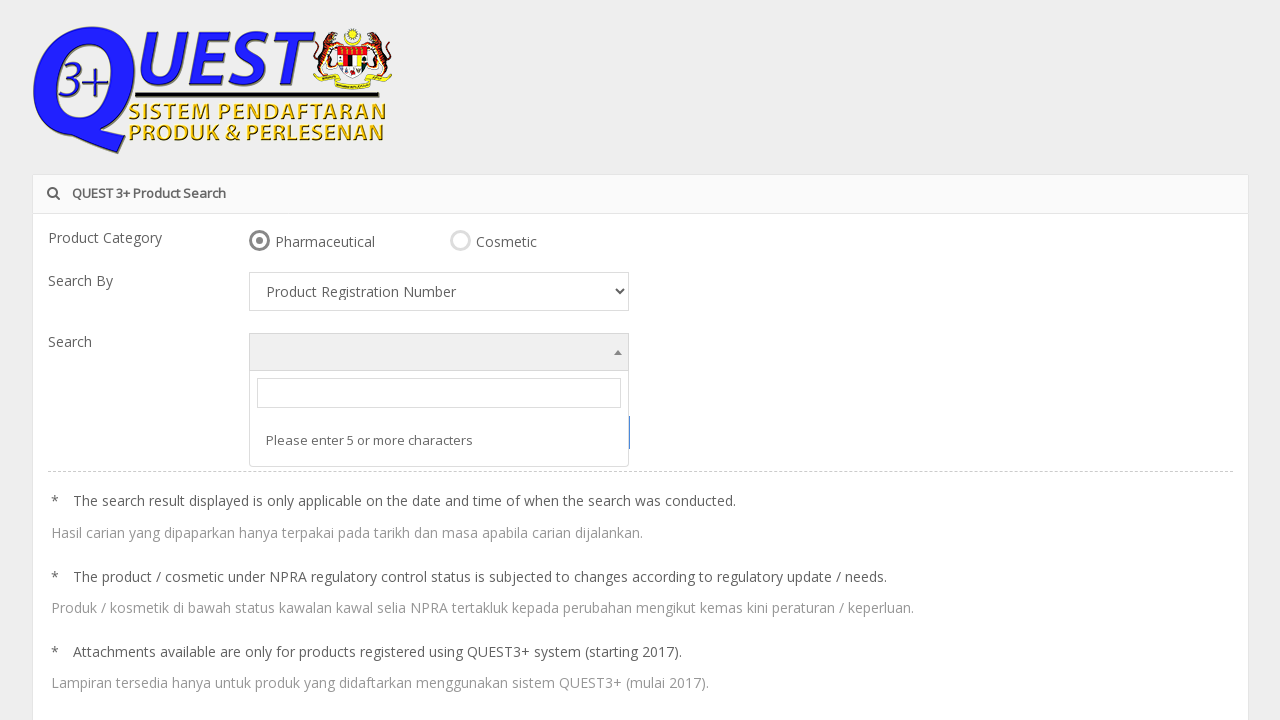

Entered 'MAL07' search prefix in select2 field on .select2-search__field
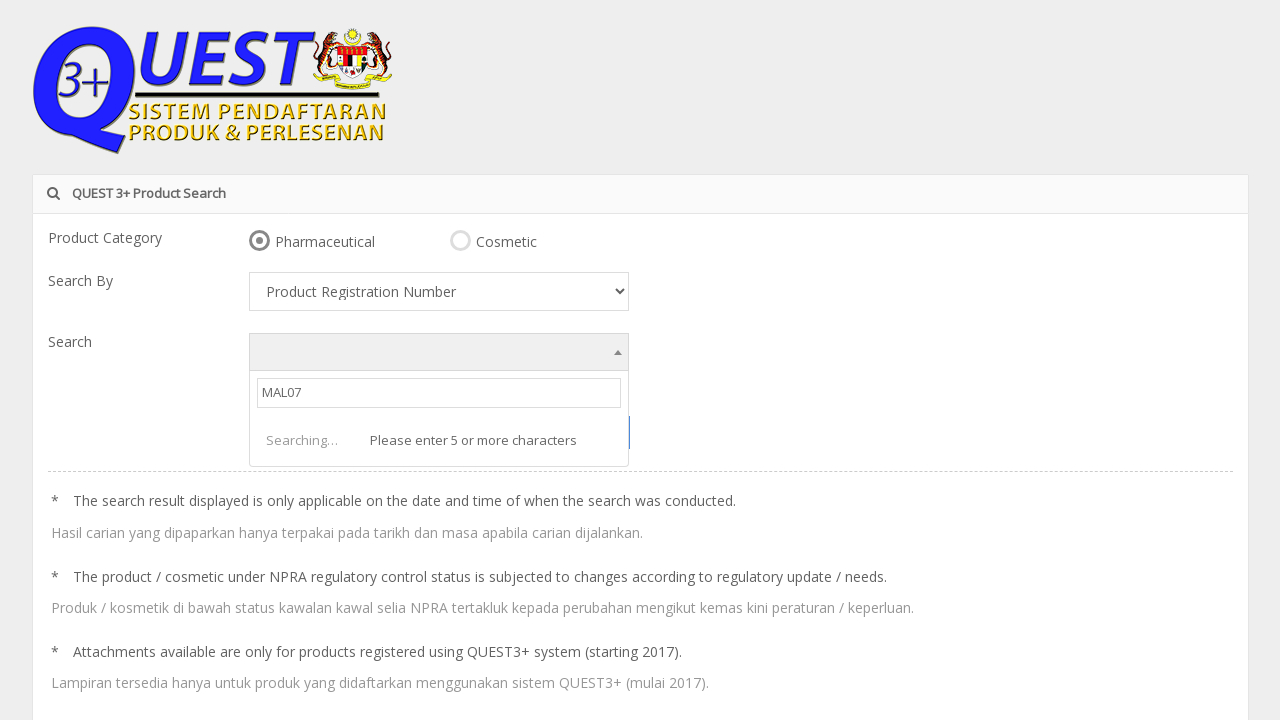

Results container appeared
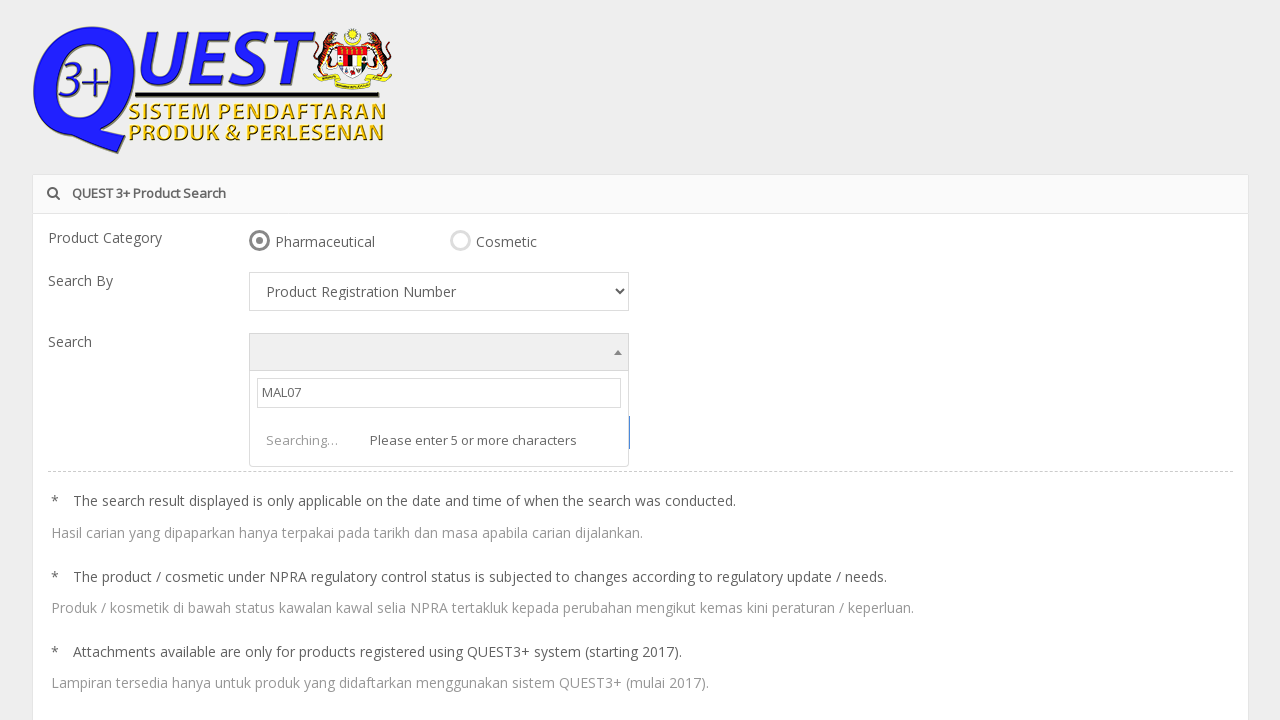

At least 5 MAL code search results loaded successfully
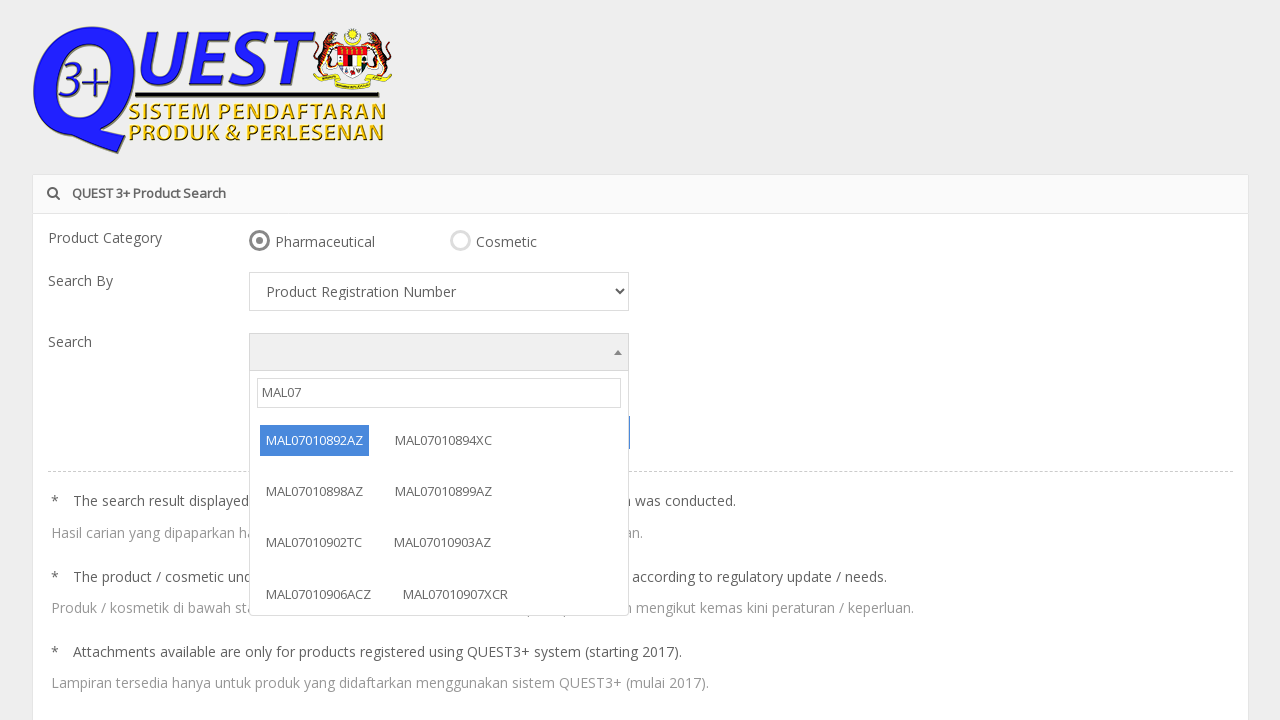

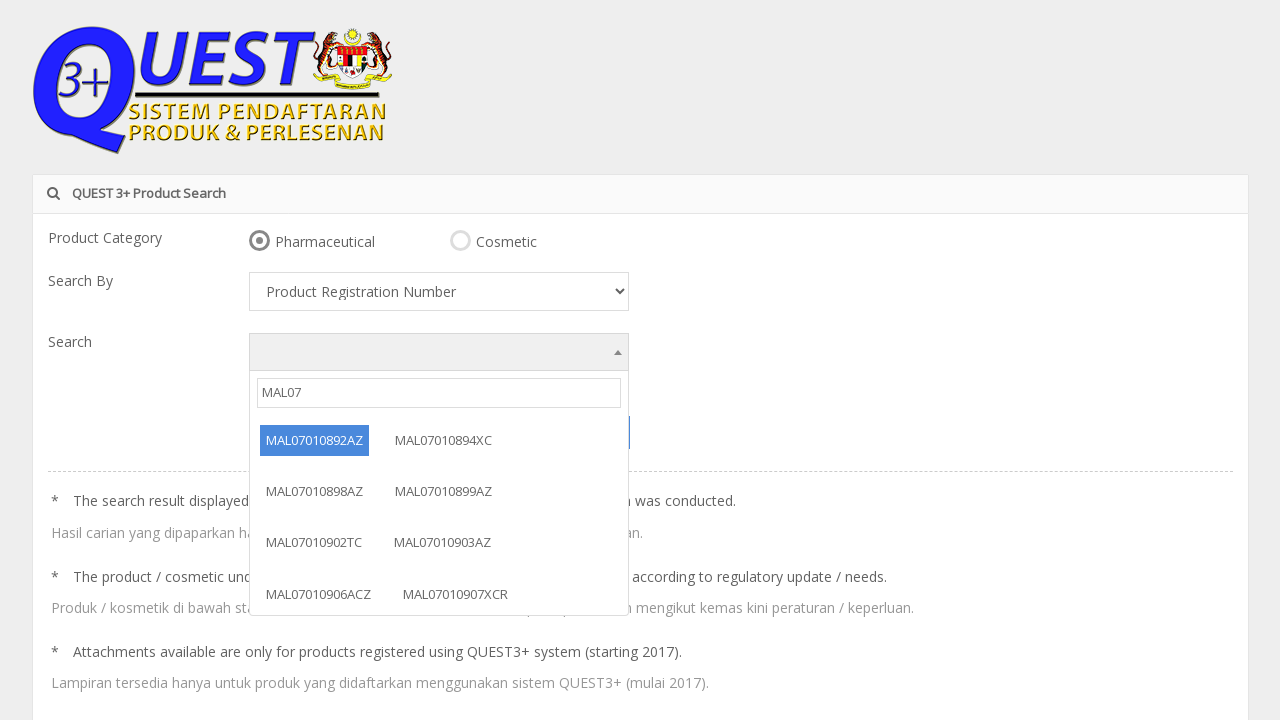